Tests drag and drop functionality on jQuery UI demo page by dragging an element and dropping it onto a target area

Starting URL: https://jqueryui.com/droppable/

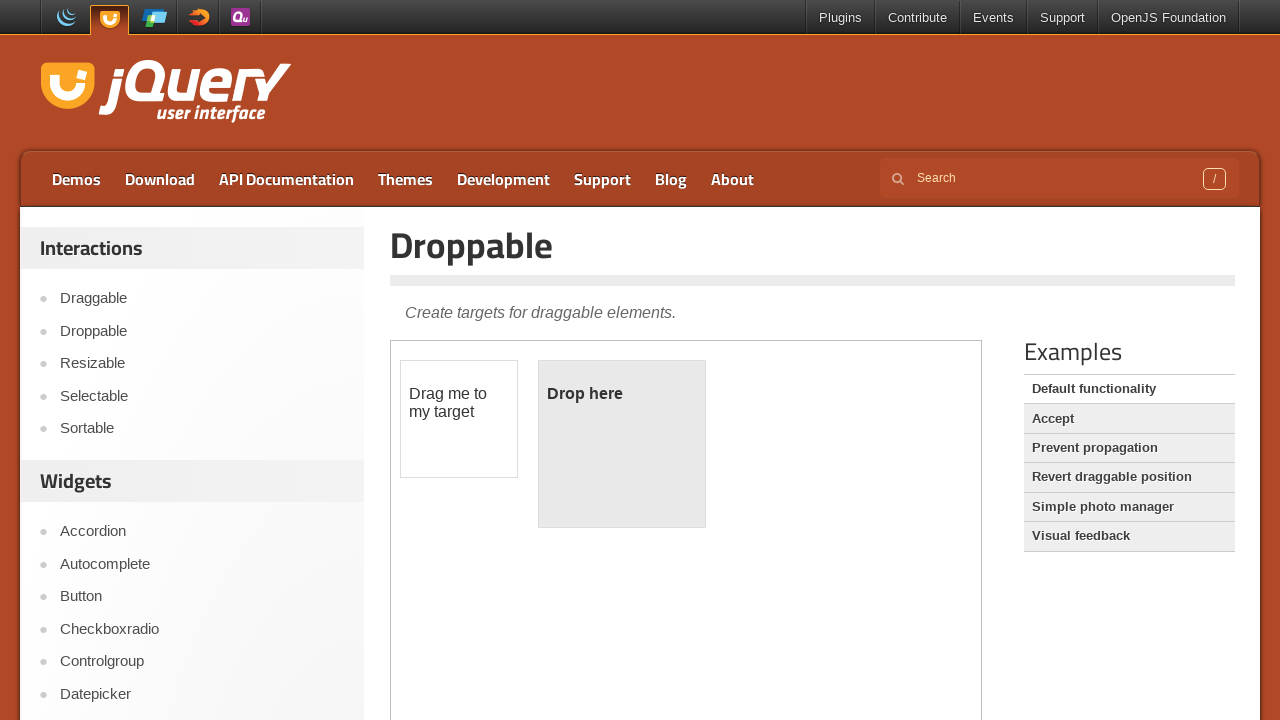

Located the iframe containing the jQuery UI droppable demo
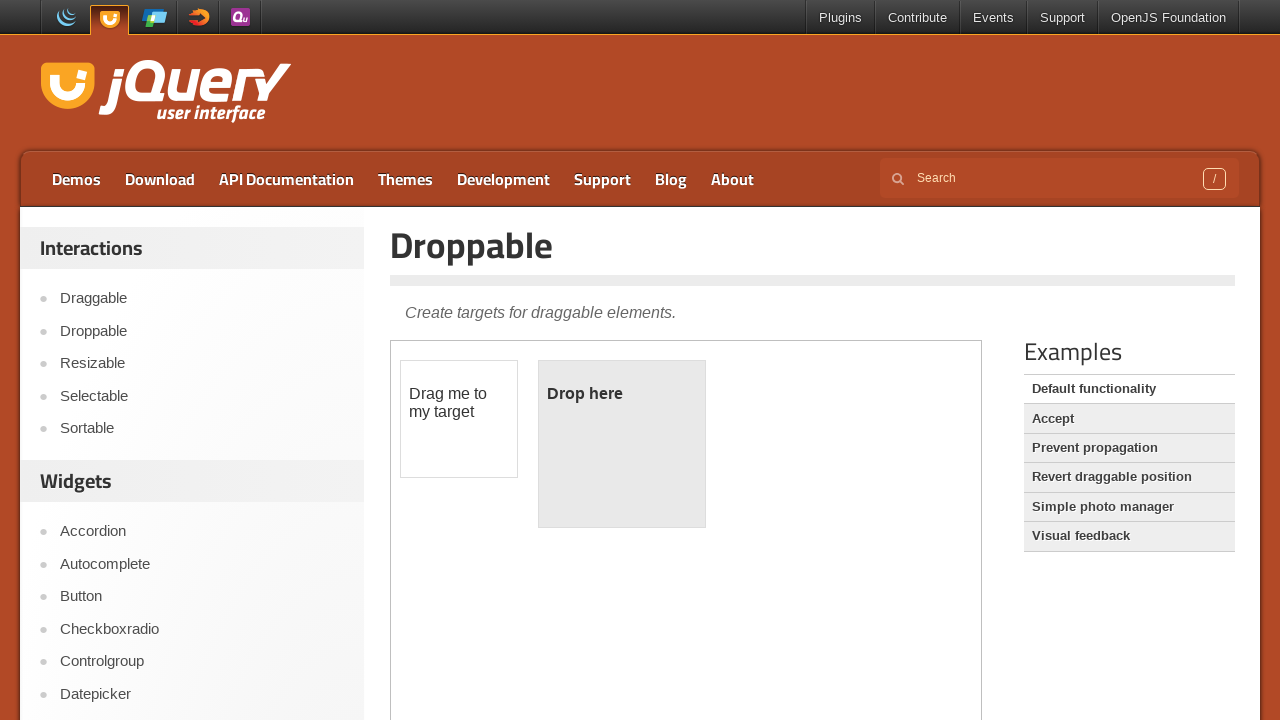

Waited for iframe to load
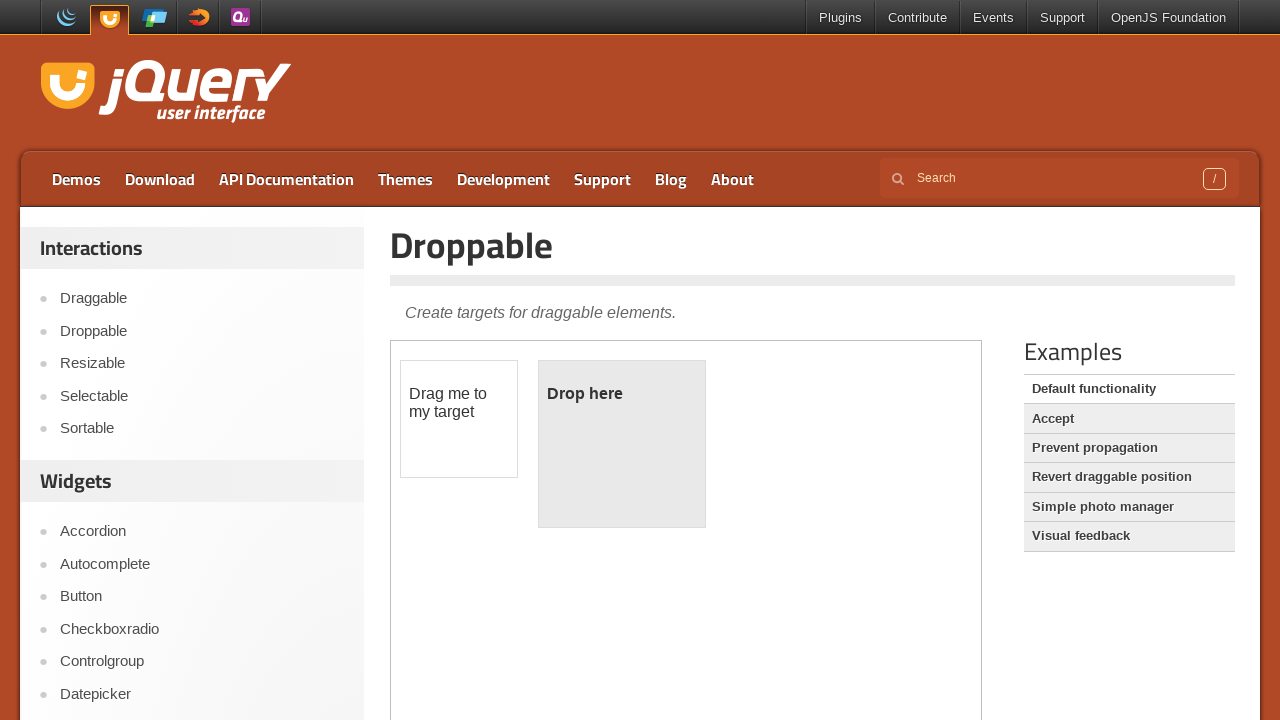

Located the draggable element
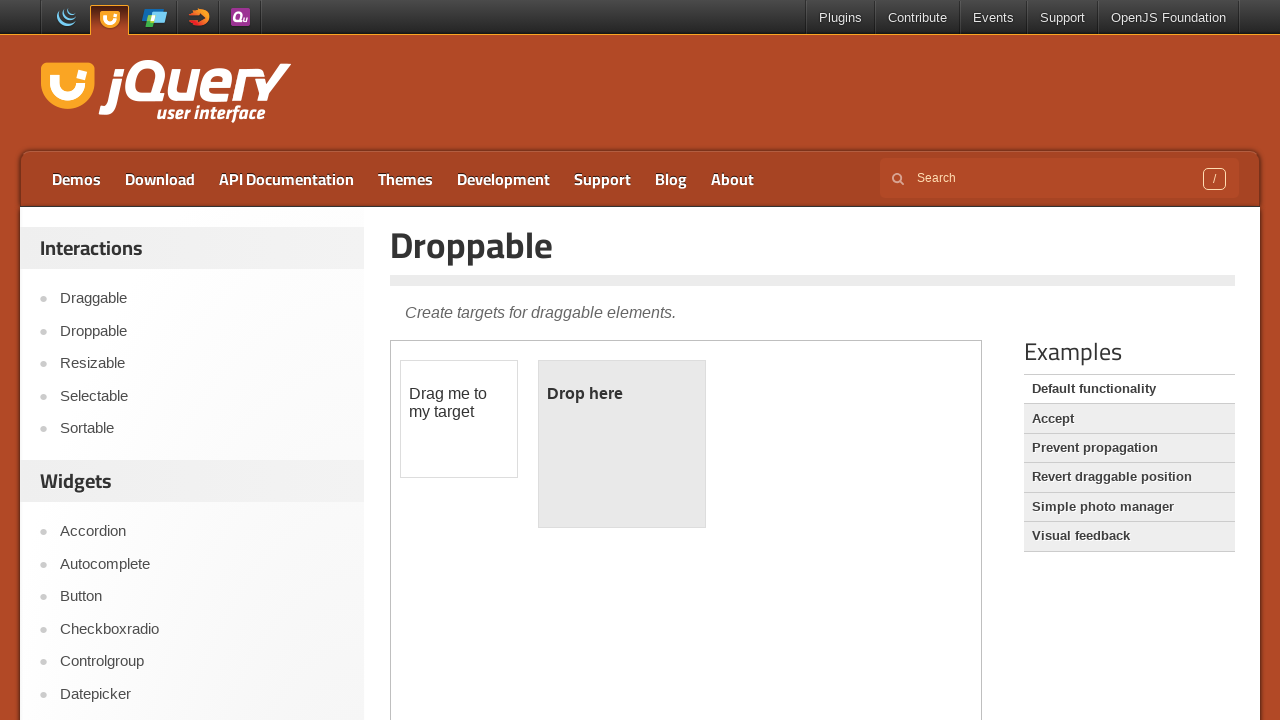

Located the droppable target area
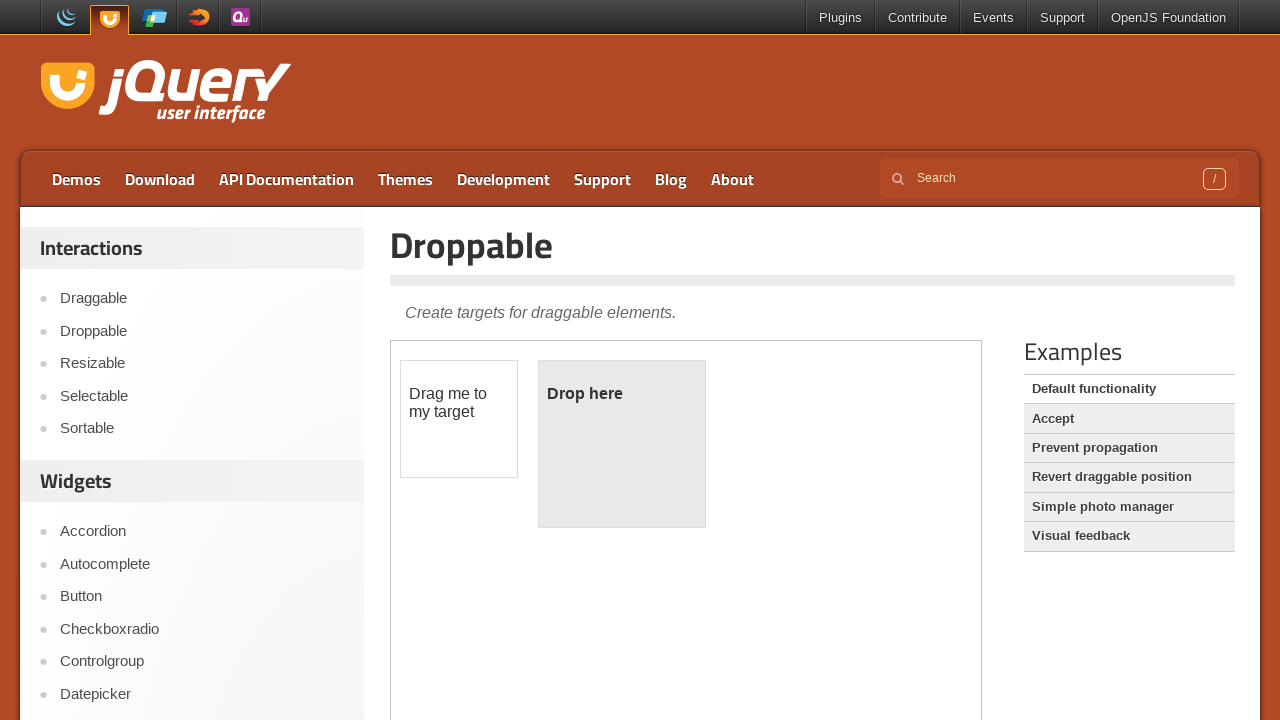

Dragged the element onto the droppable target area at (622, 444)
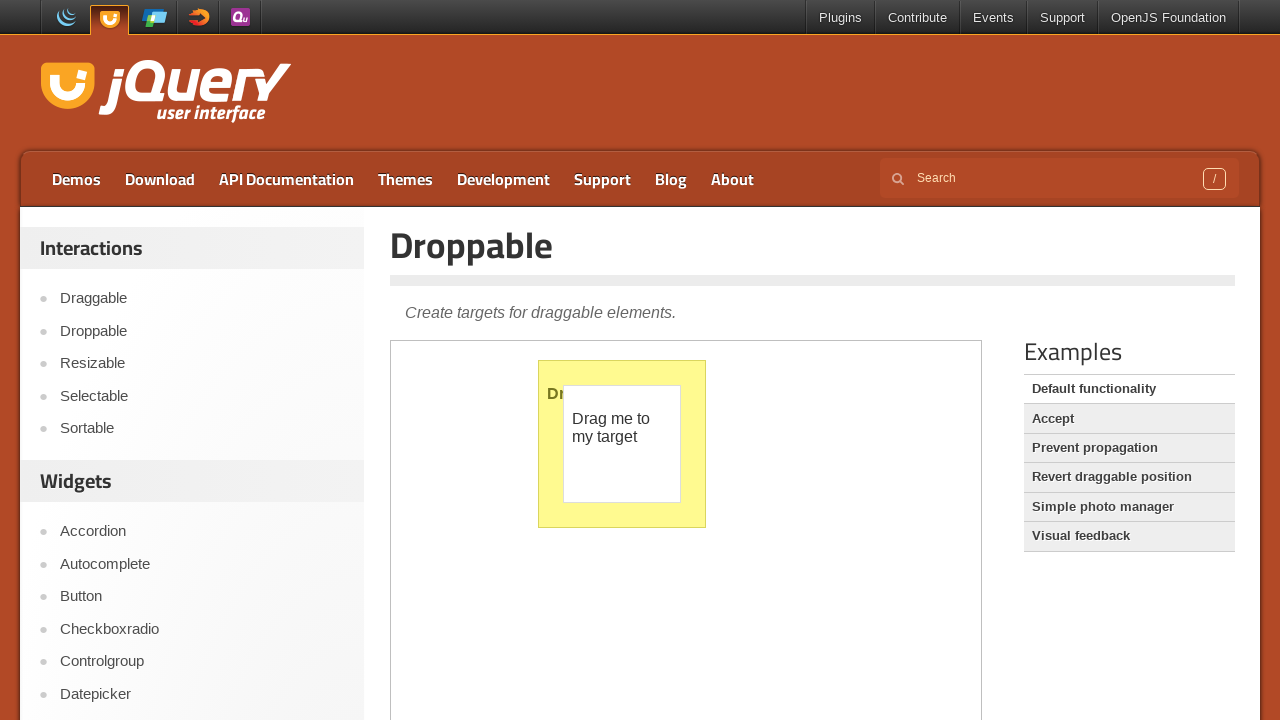

Waited to see the drag and drop result
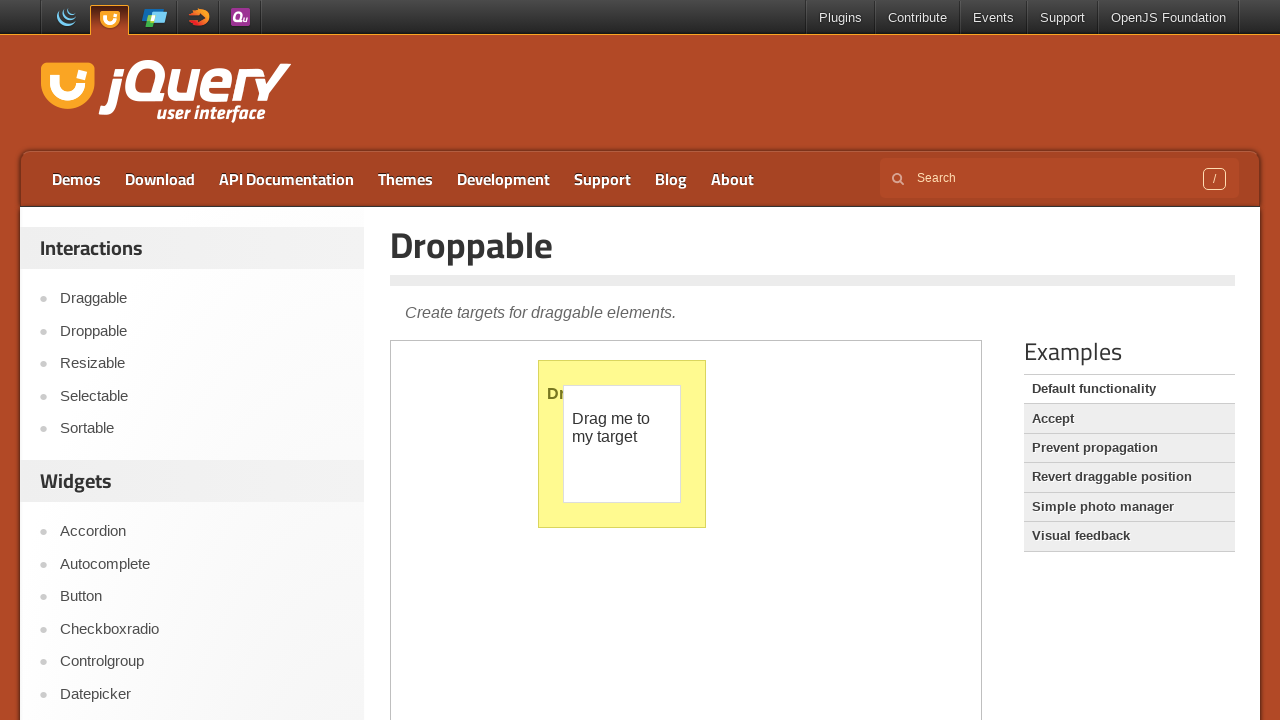

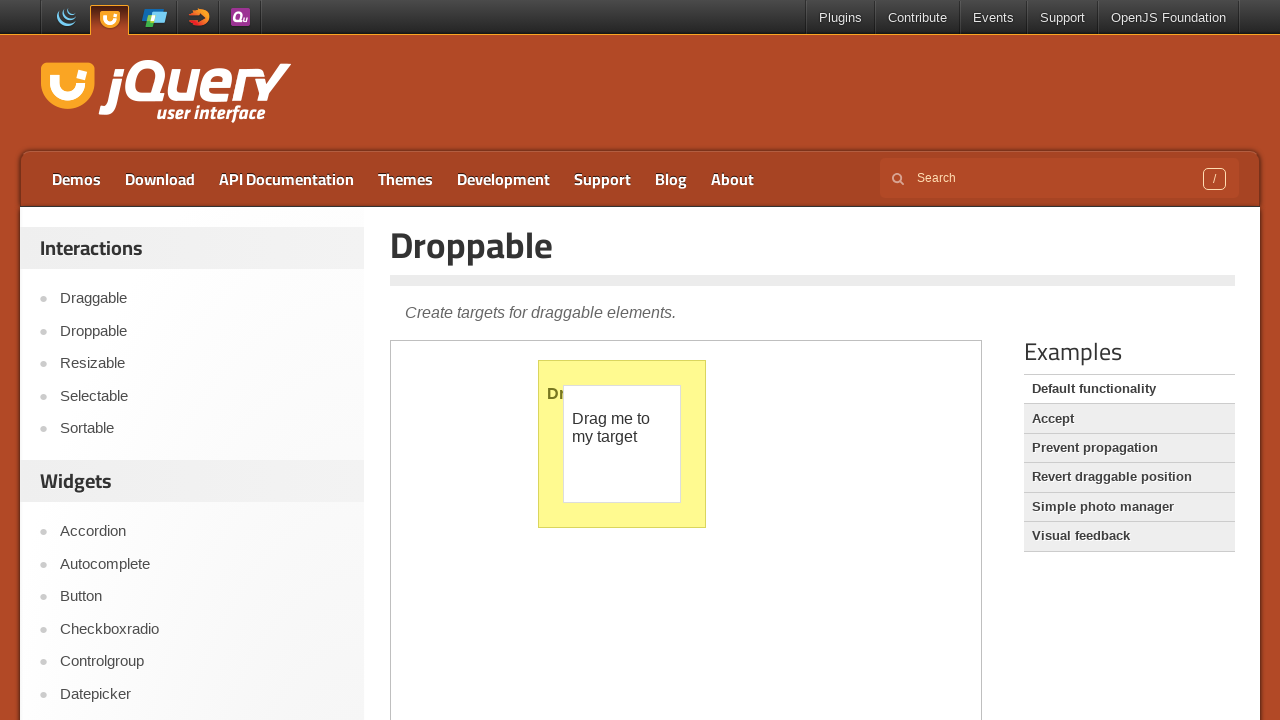